Tests that clicking the button renders a different motivational quote on the page

Starting URL: https://tg-motivation-bot-front.vercel.app/

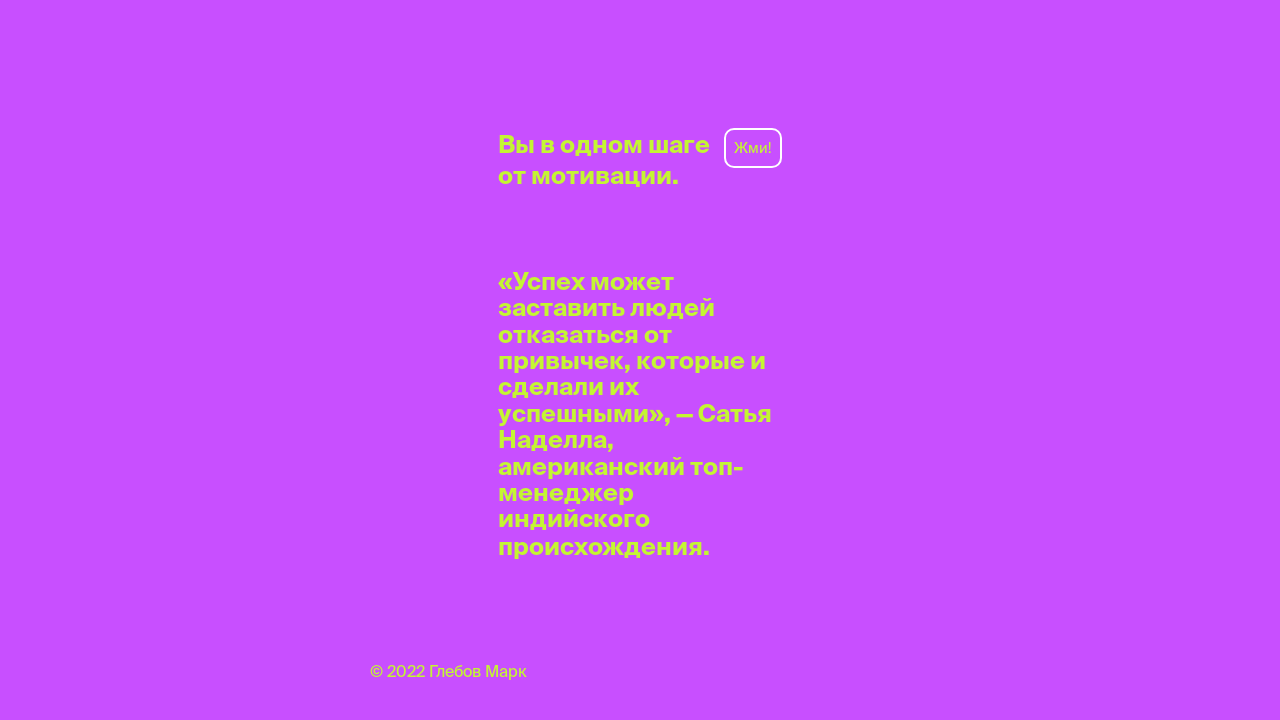

Phrase element became visible
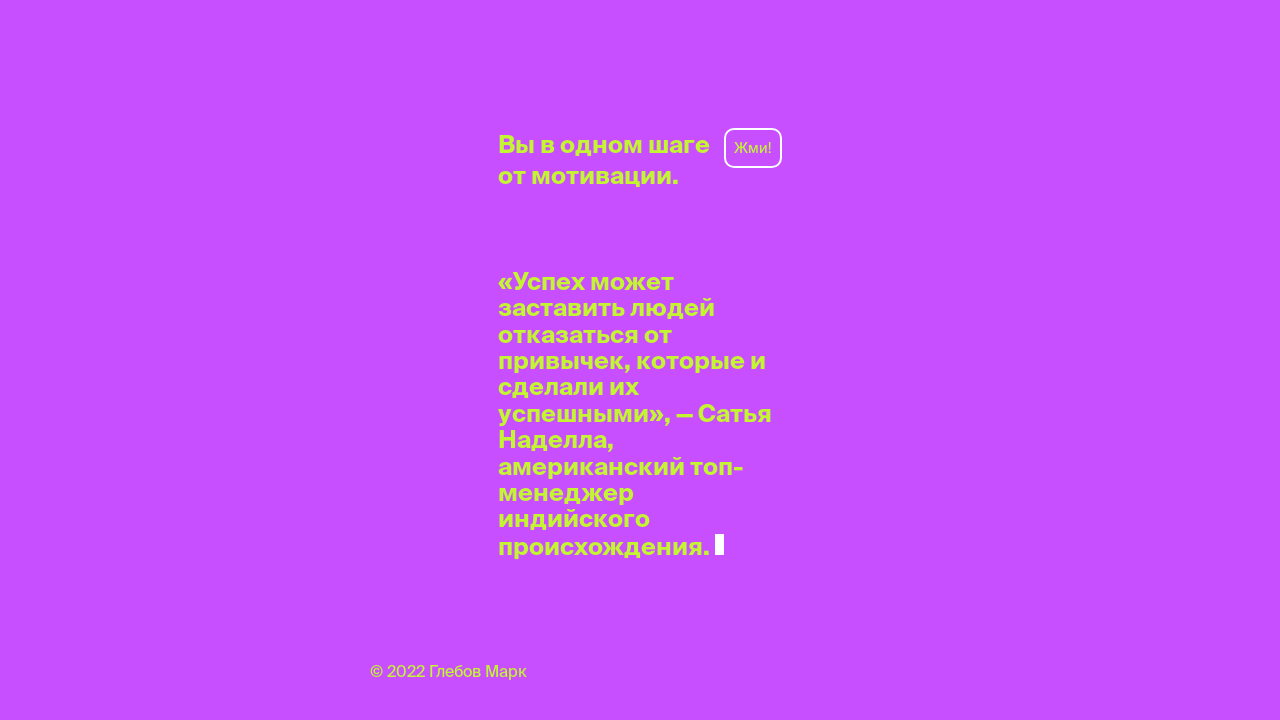

Button element became visible
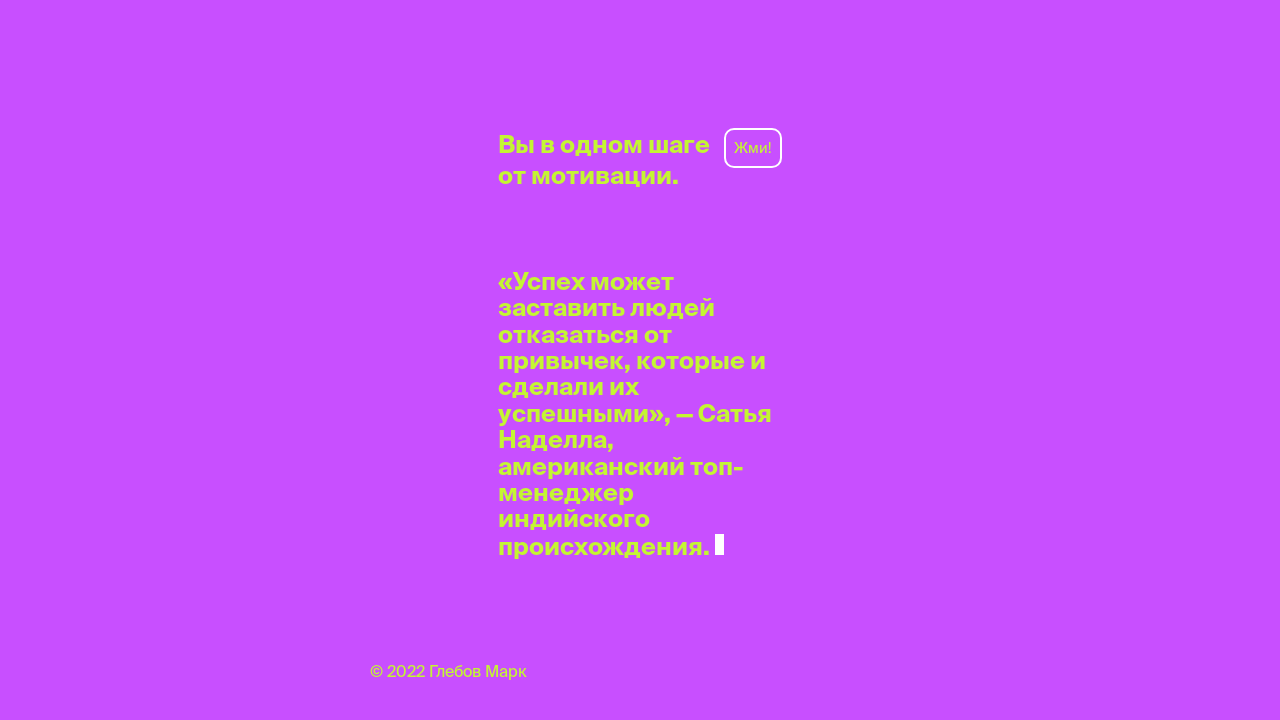

Waited for initial phrase to load
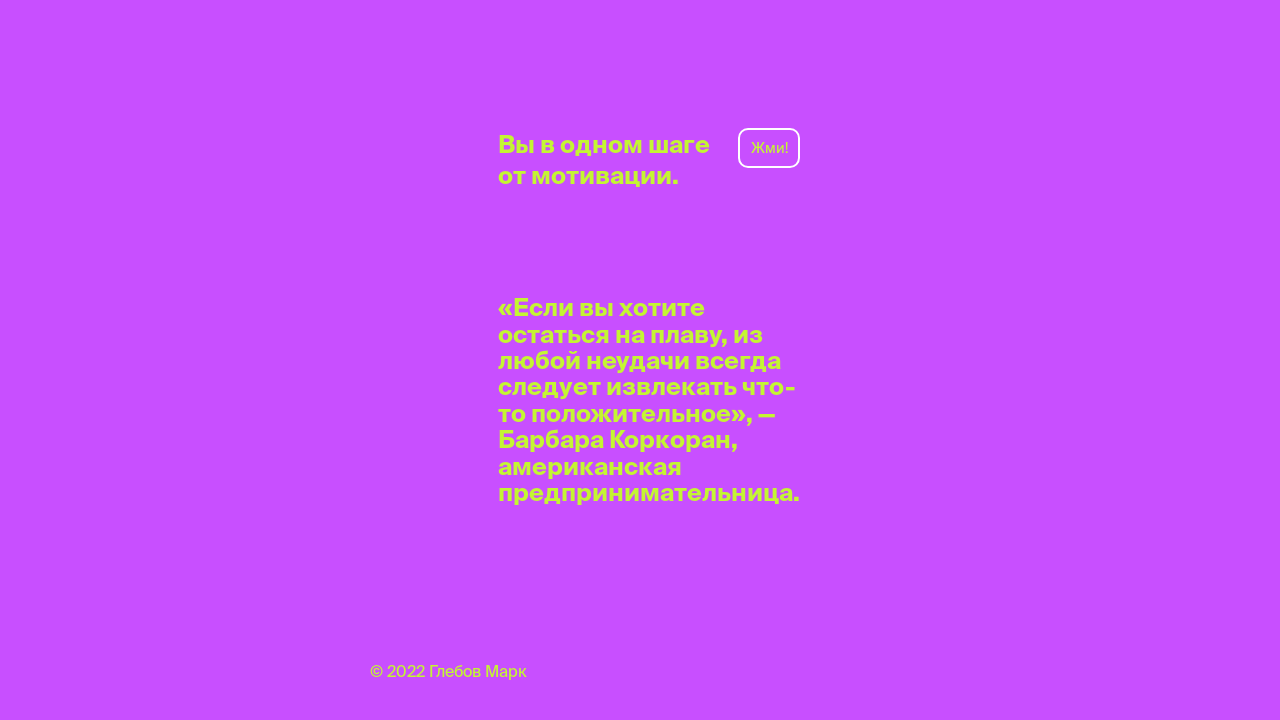

Retrieved initial quote: '«Если вы хотите остаться на плаву, из любой неудачи всегда следует извлекать что-то положительное», — Барбара Коркоран, американская предпринимательница.'
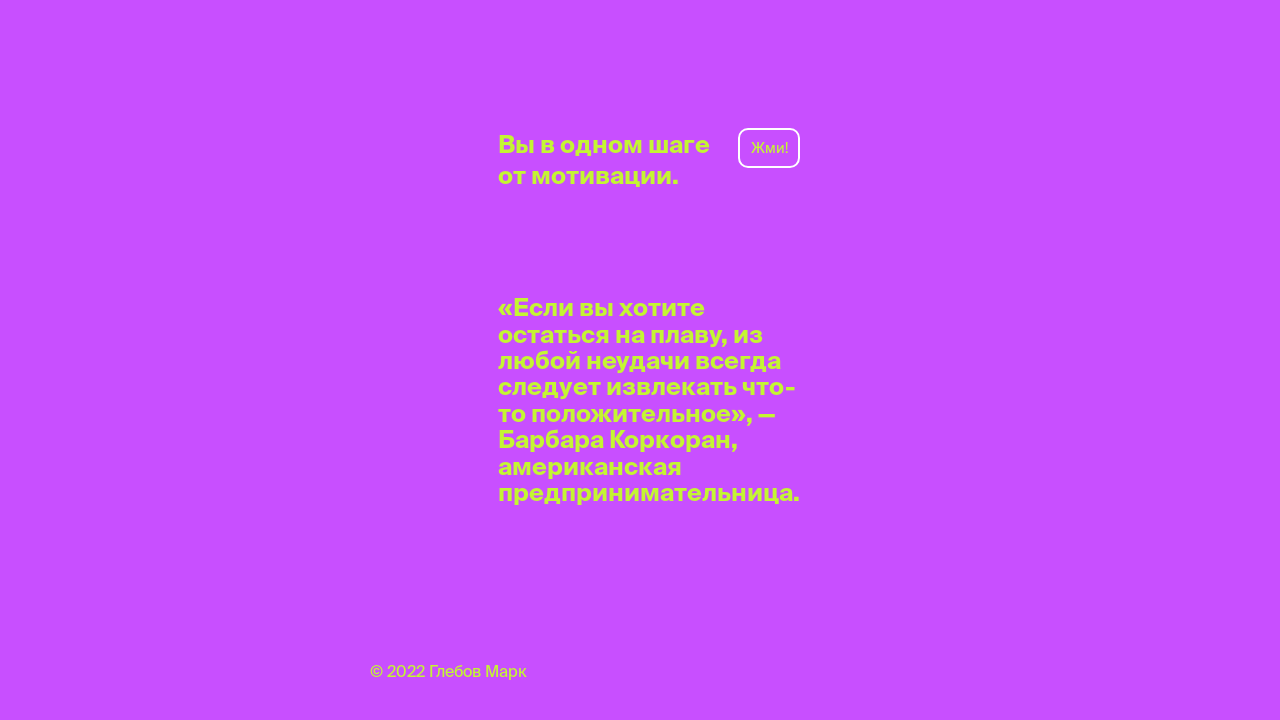

Clicked button to load new quote at (769, 148) on div.button
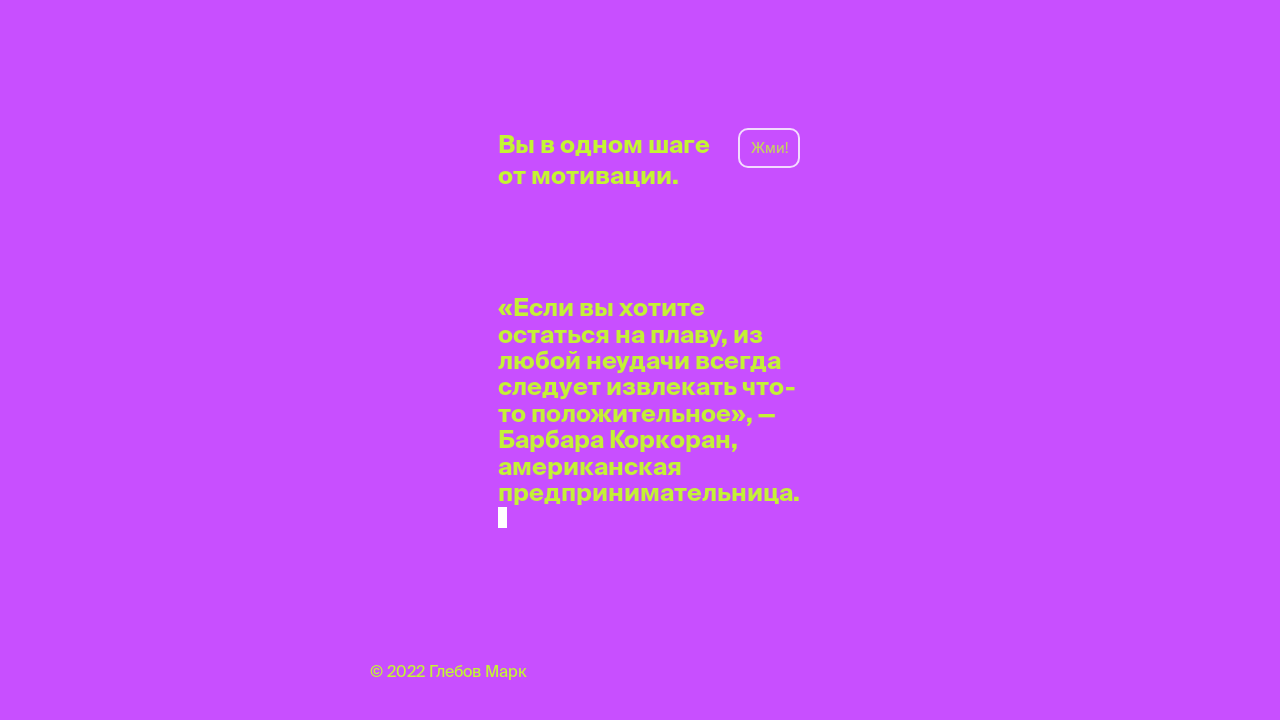

Waited for new quote to load
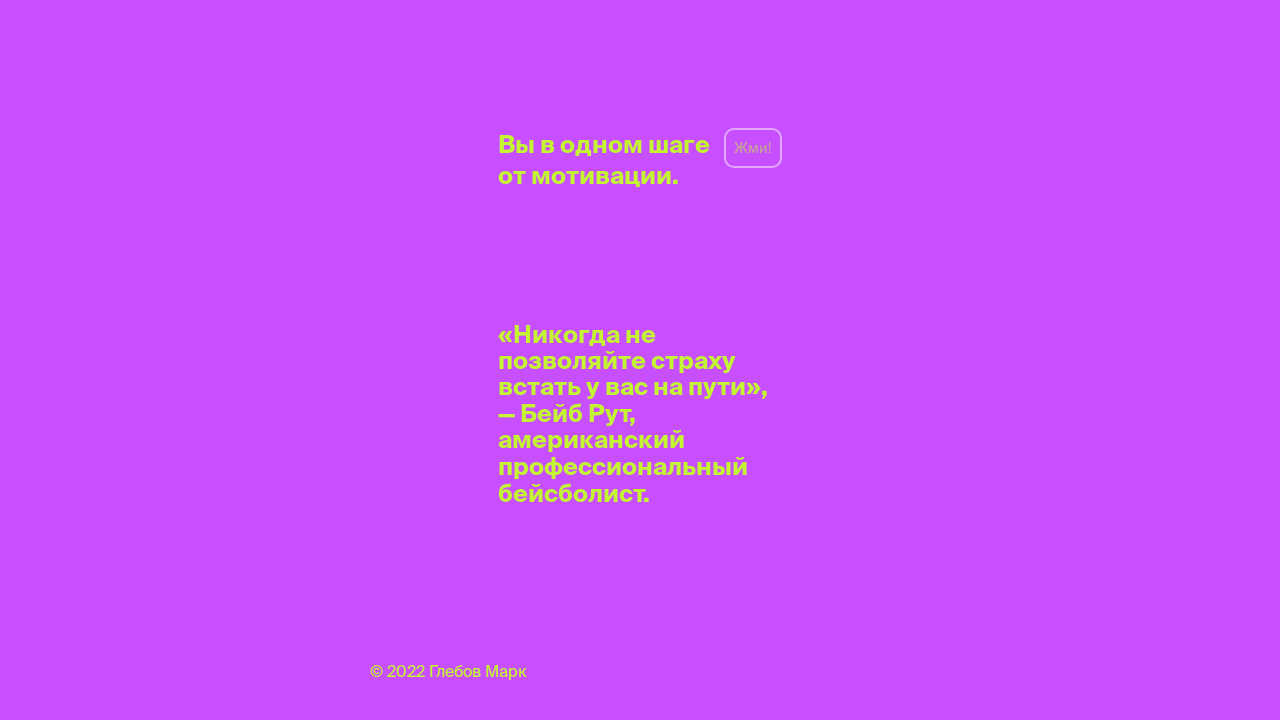

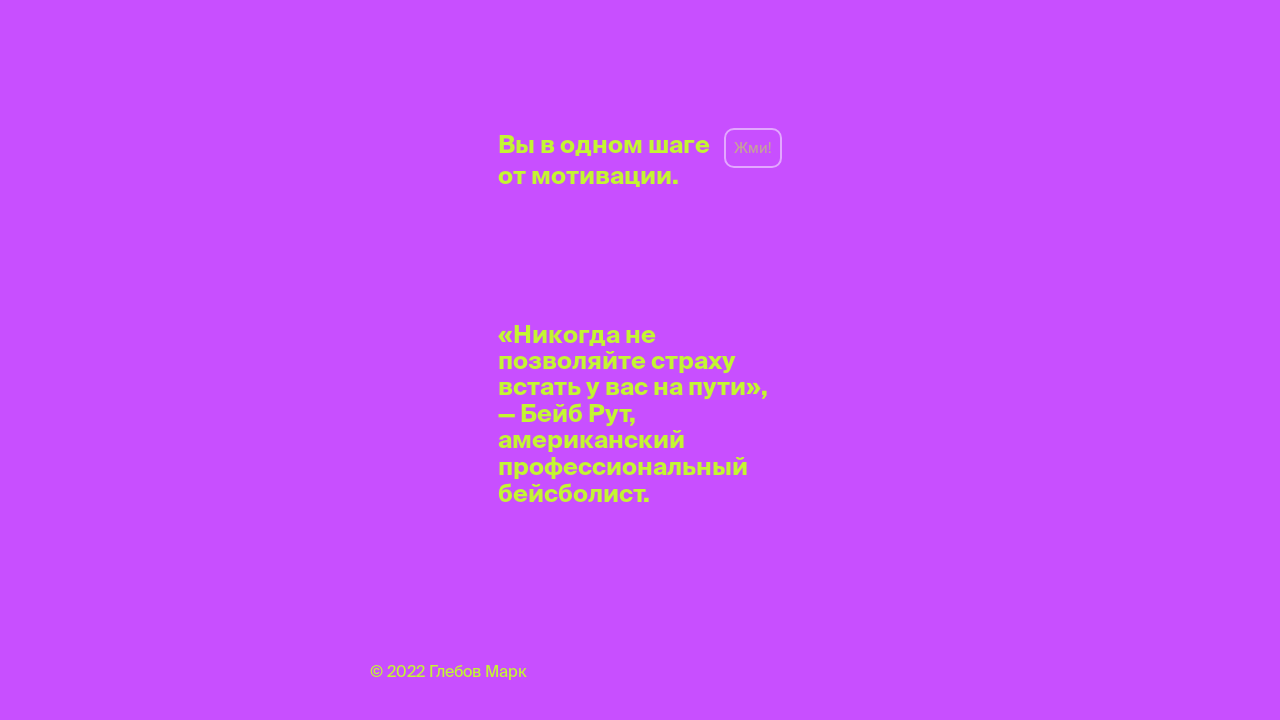